Tests deleting a task at the Completed filter

Starting URL: https://todomvc4tasj.herokuapp.com/

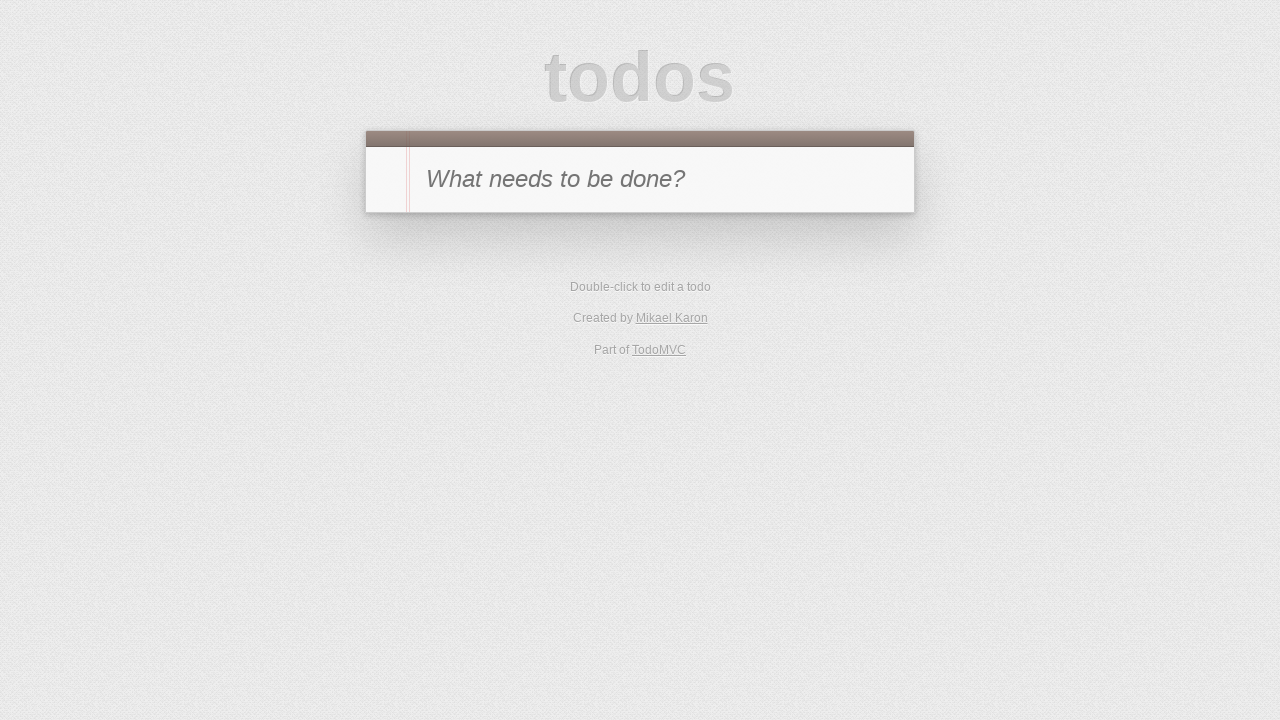

Set localStorage with two completed tasks 'a' and 'b'
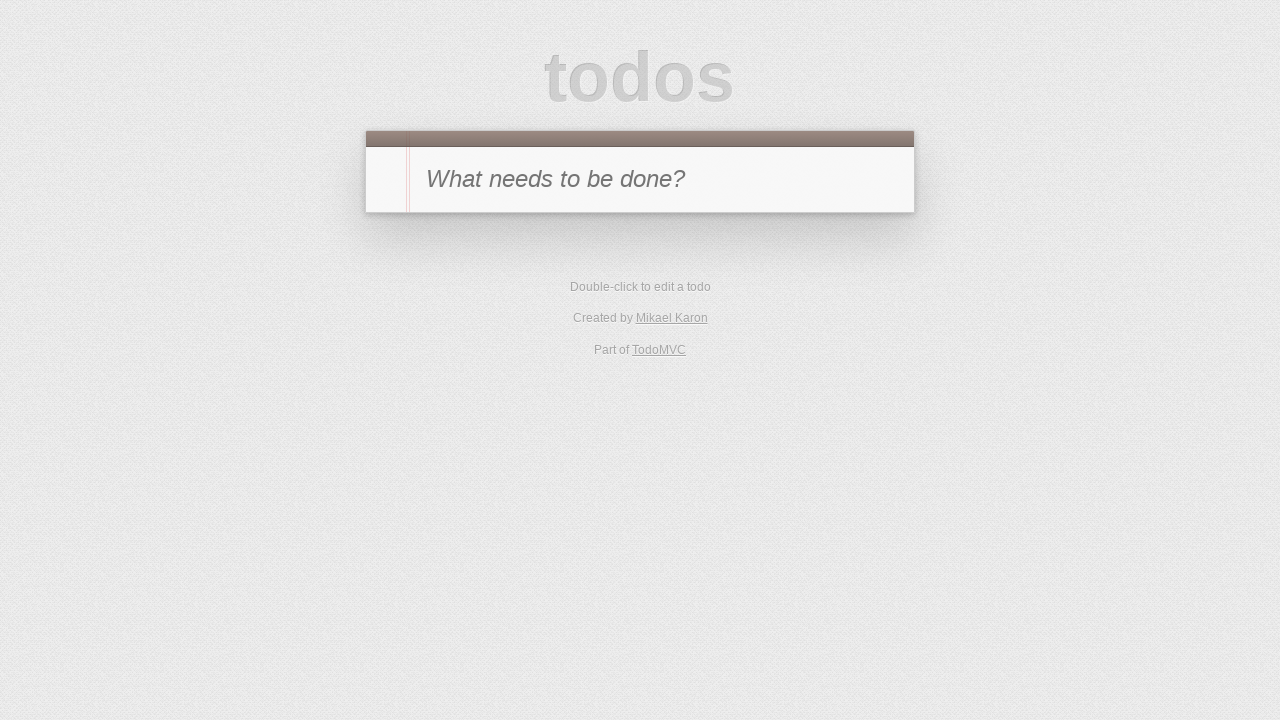

Reloaded page to apply localStorage changes
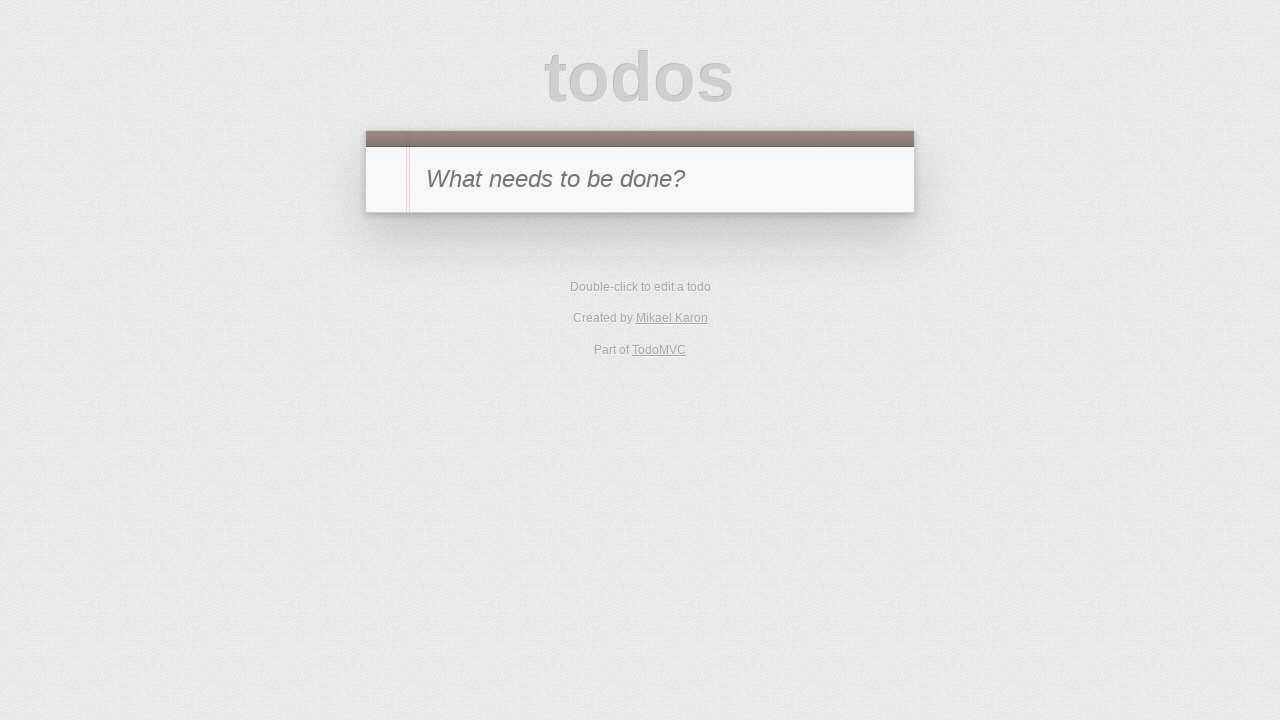

Clicked on Completed filter at (676, 351) on [href='#/completed']
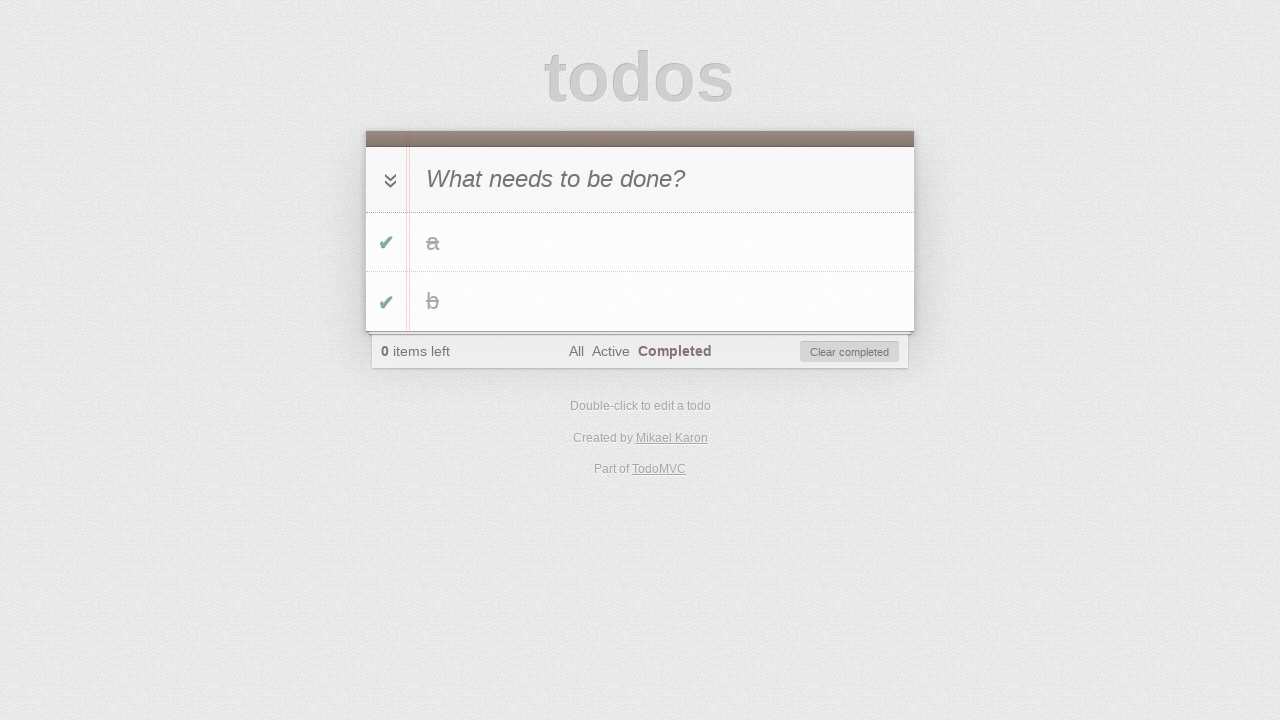

Hovered over task 'a' to reveal delete button at (640, 242) on #todo-list li:has-text('a')
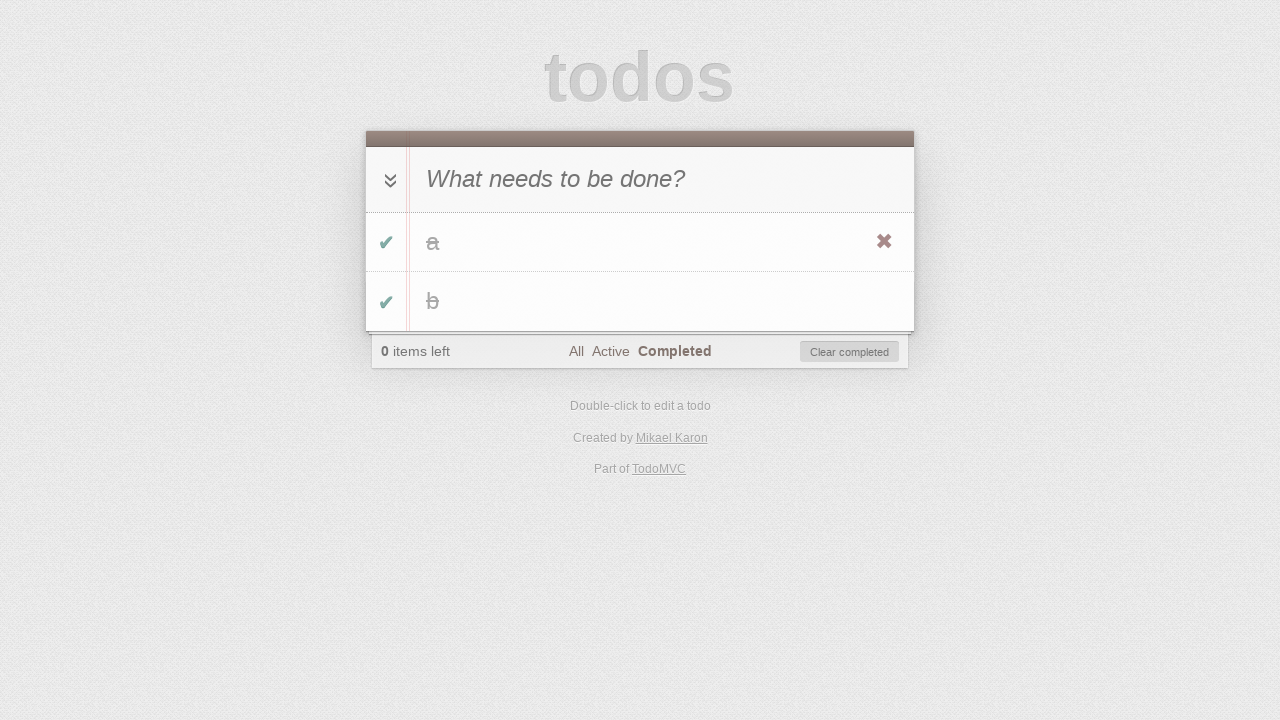

Clicked delete button for task 'a' at (884, 242) on #todo-list li:has-text('a') .destroy
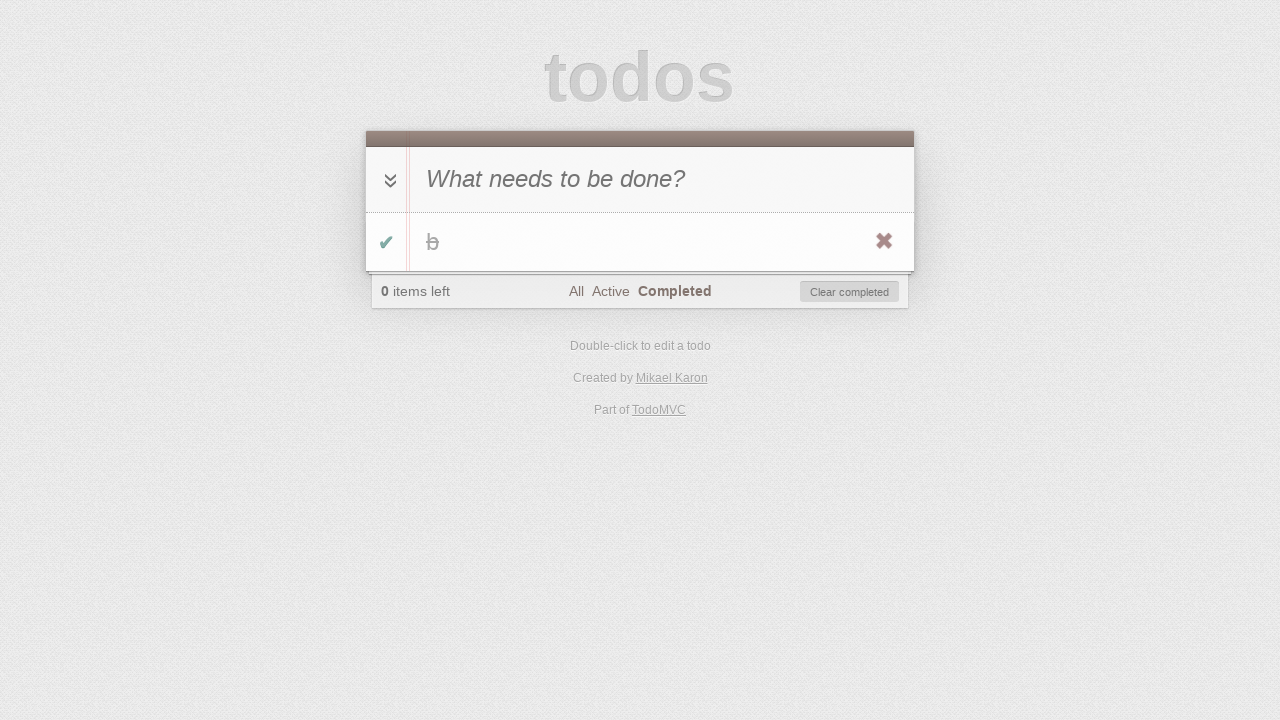

Verified that only task 'b' remains in the list
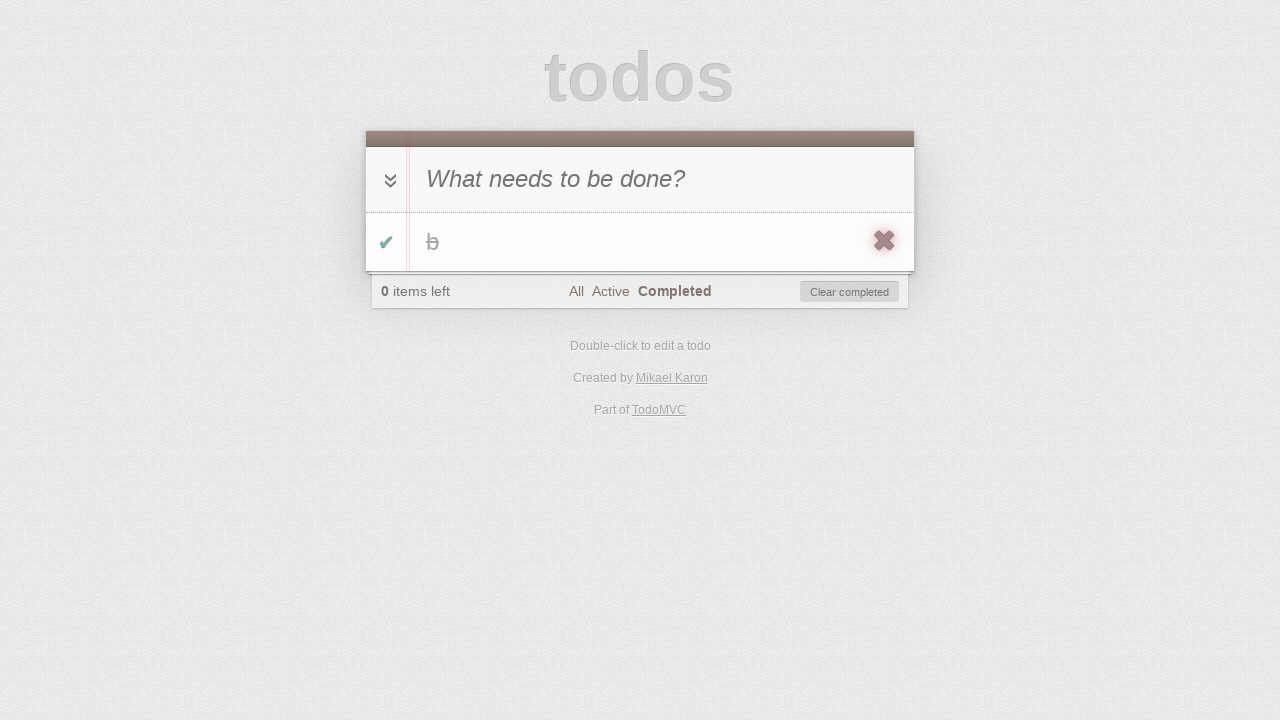

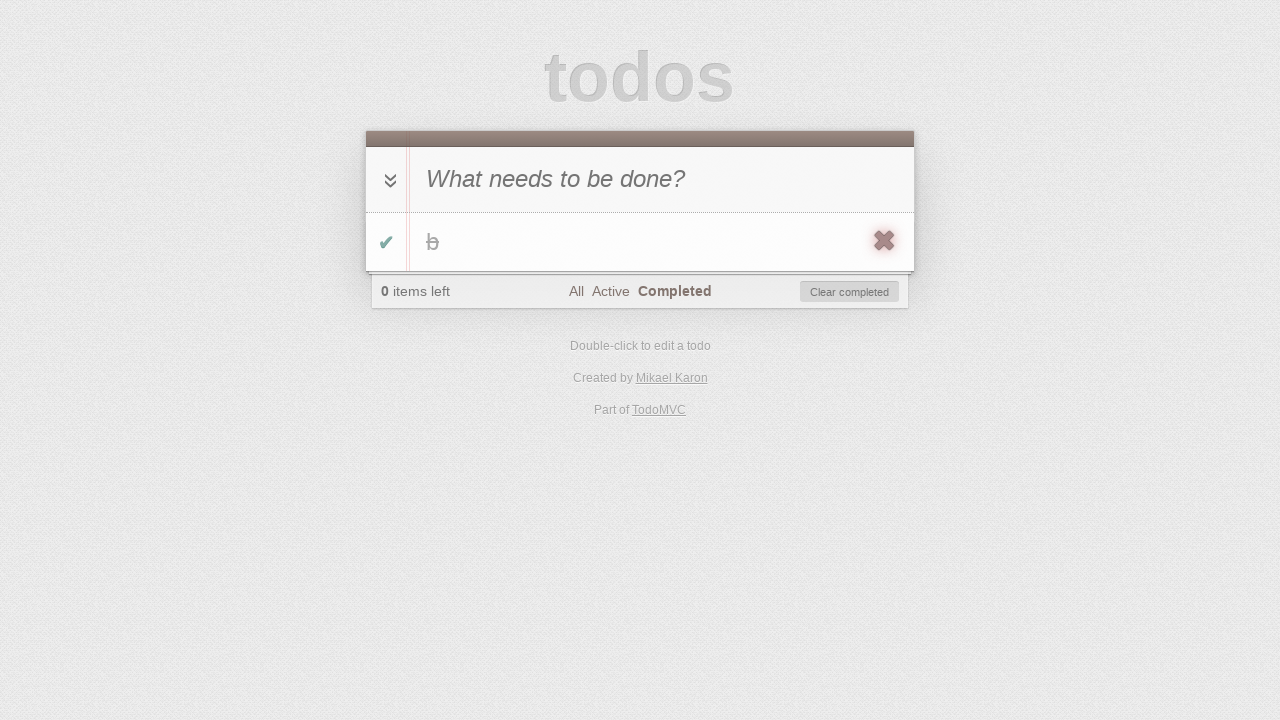